Tests the PUBG Mobile player ID lookup functionality on Midasbuy by entering a player ID and verifying that either a username is displayed or an appropriate error message appears.

Starting URL: https://www.midasbuy.com/midasbuy/mm/buy/pubgm

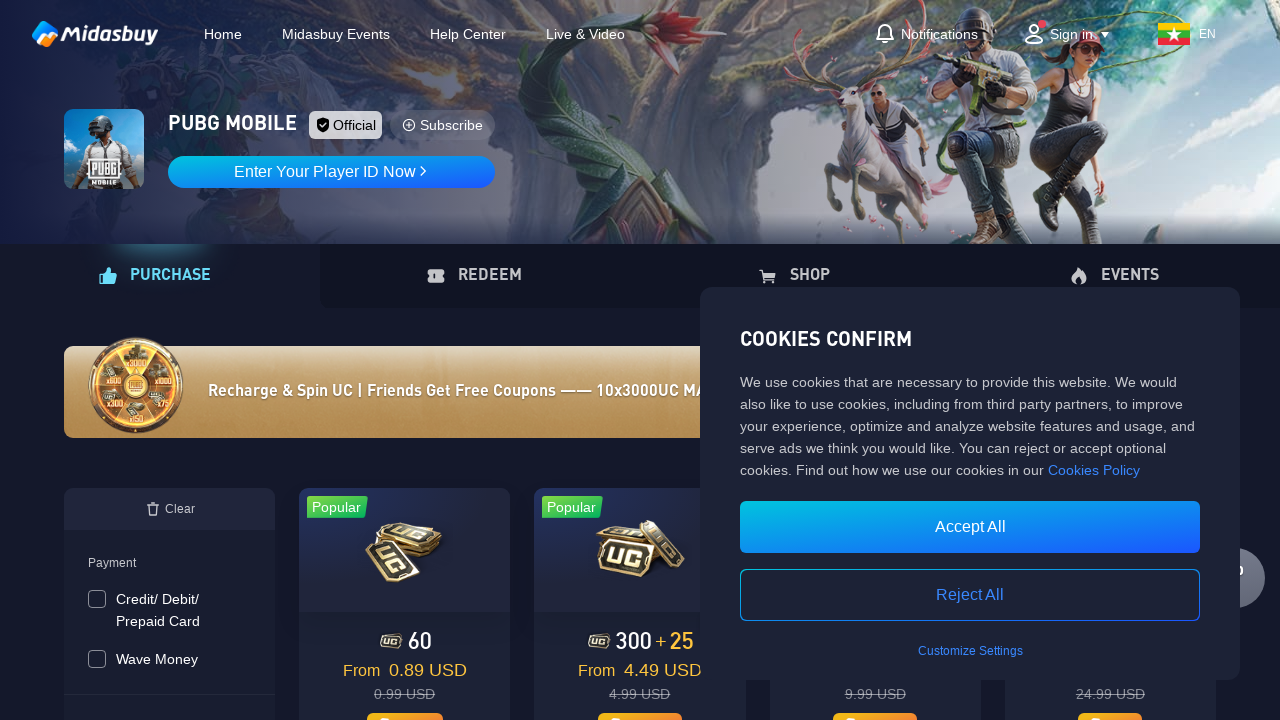

Scrolled page to position 300px to trigger any popups
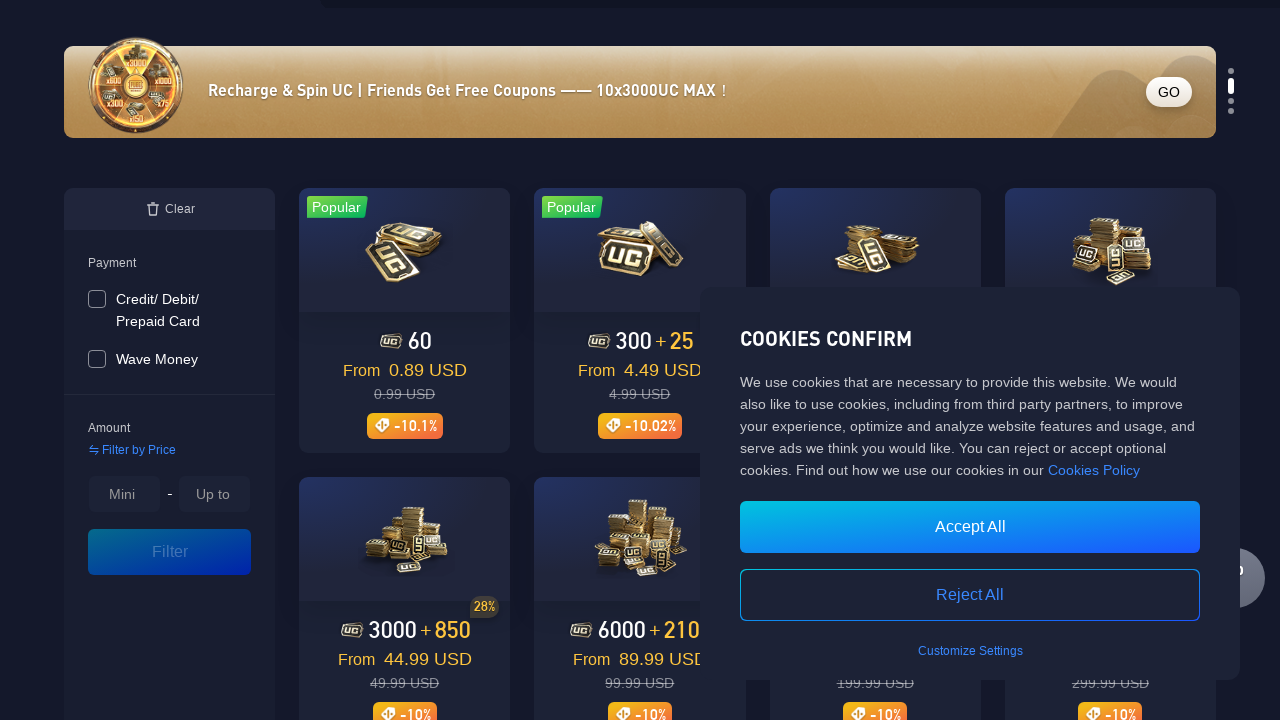

Promotional popup did not appear, continued without closing on div.PopGetPoints_close__L1oSl
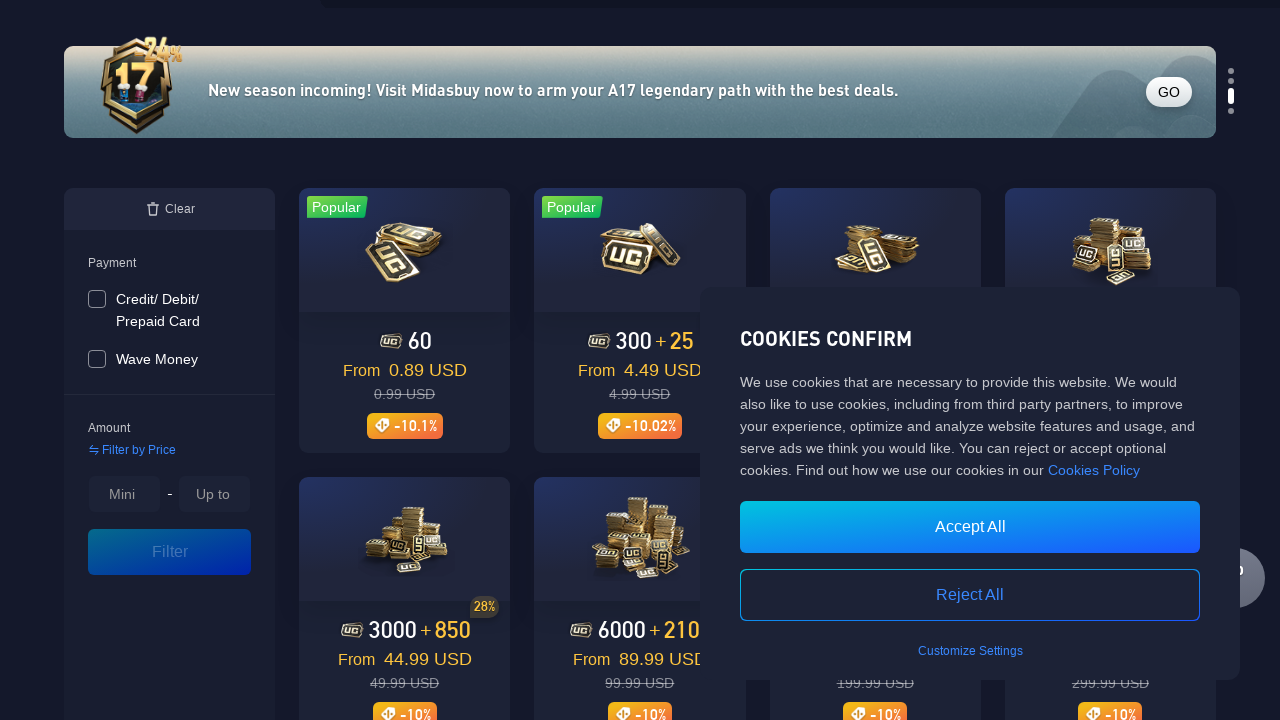

Clicked on login/user area to open player ID input at (332, 172) on div.UserTabBox_login_text__8GpBN
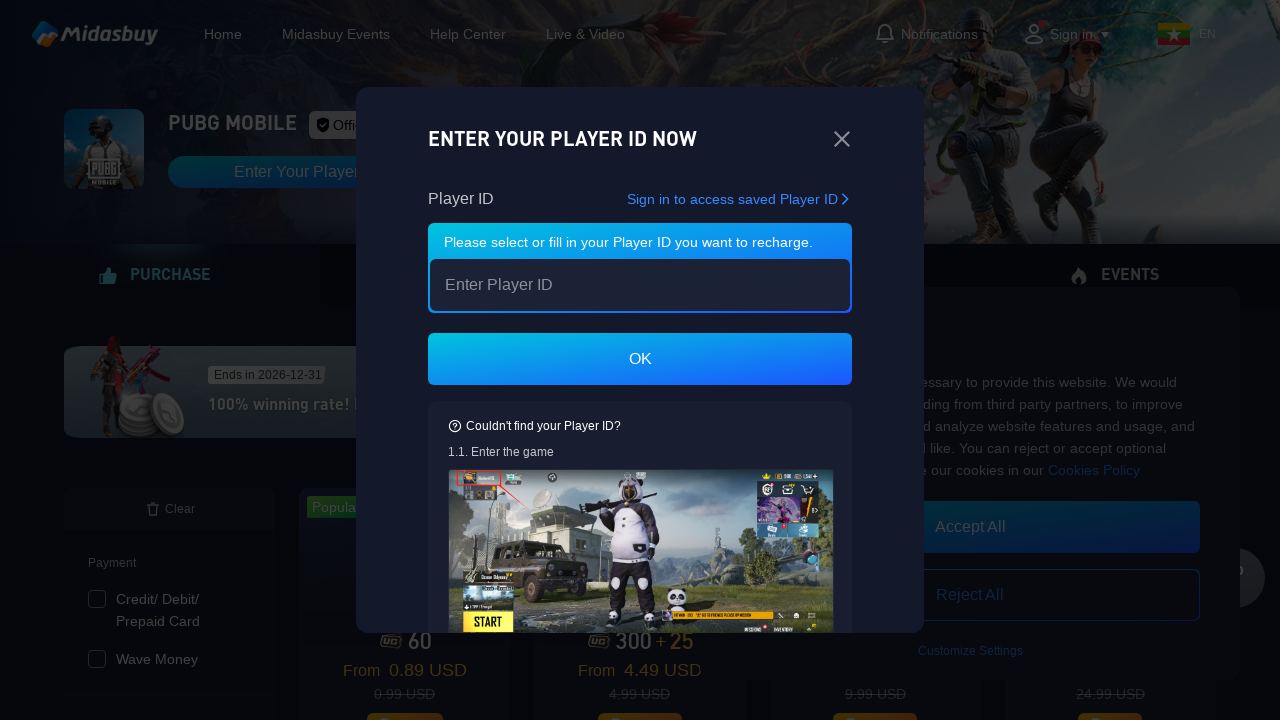

Player ID input field became visible
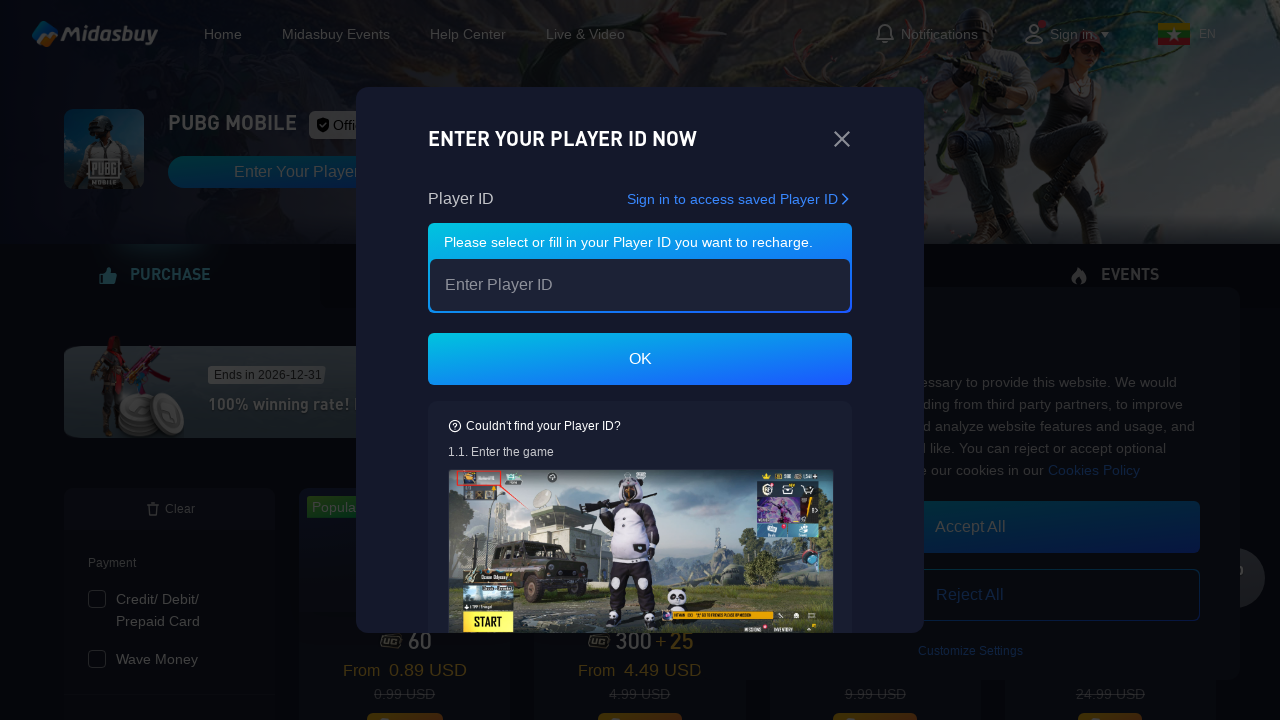

Cleared the player ID input field on input[placeholder='Enter Player ID']
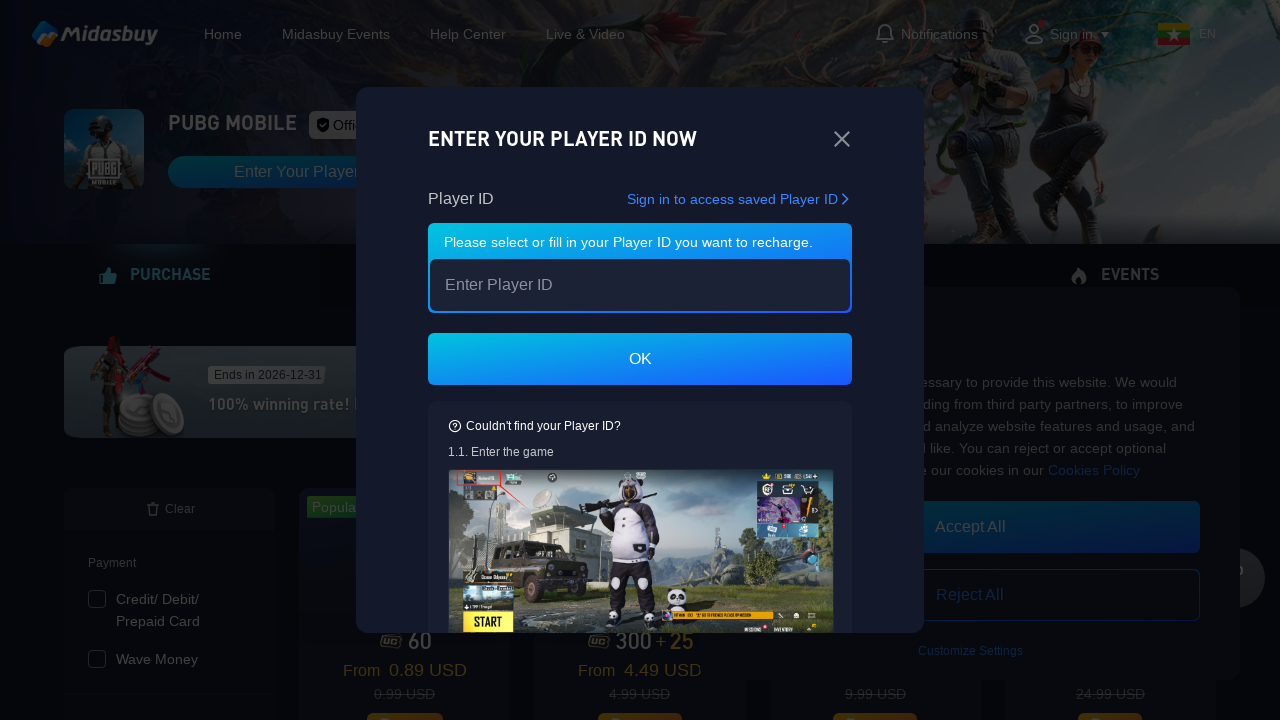

Filled player ID input field with '5847623901' on input[placeholder='Enter Player ID']
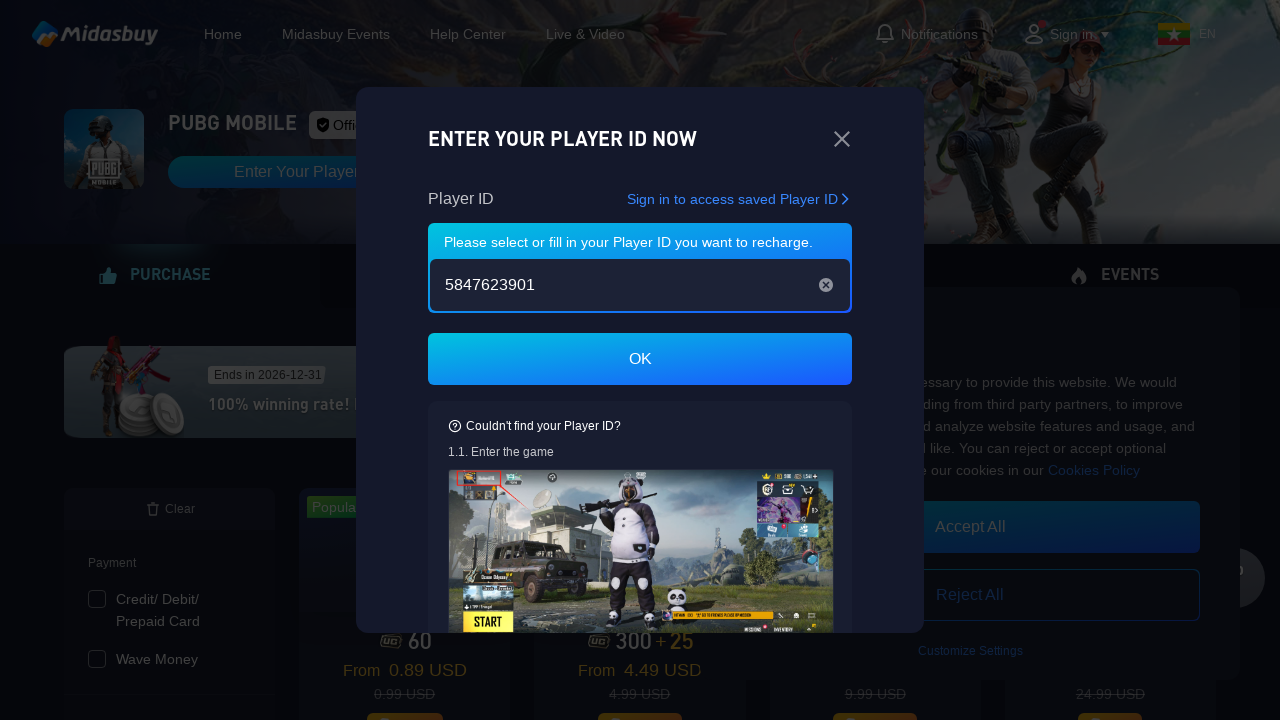

Pressed Enter to submit the player ID on input[placeholder='Enter Player ID']
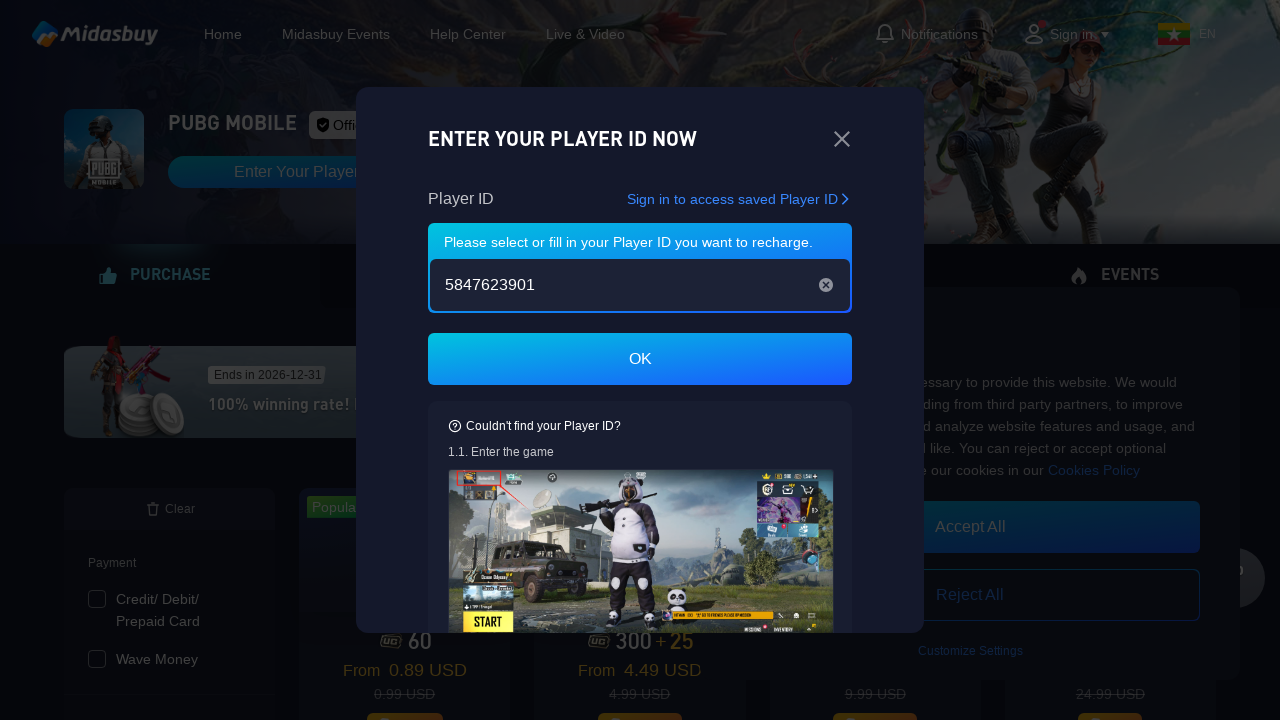

Either error message or username appeared on the page
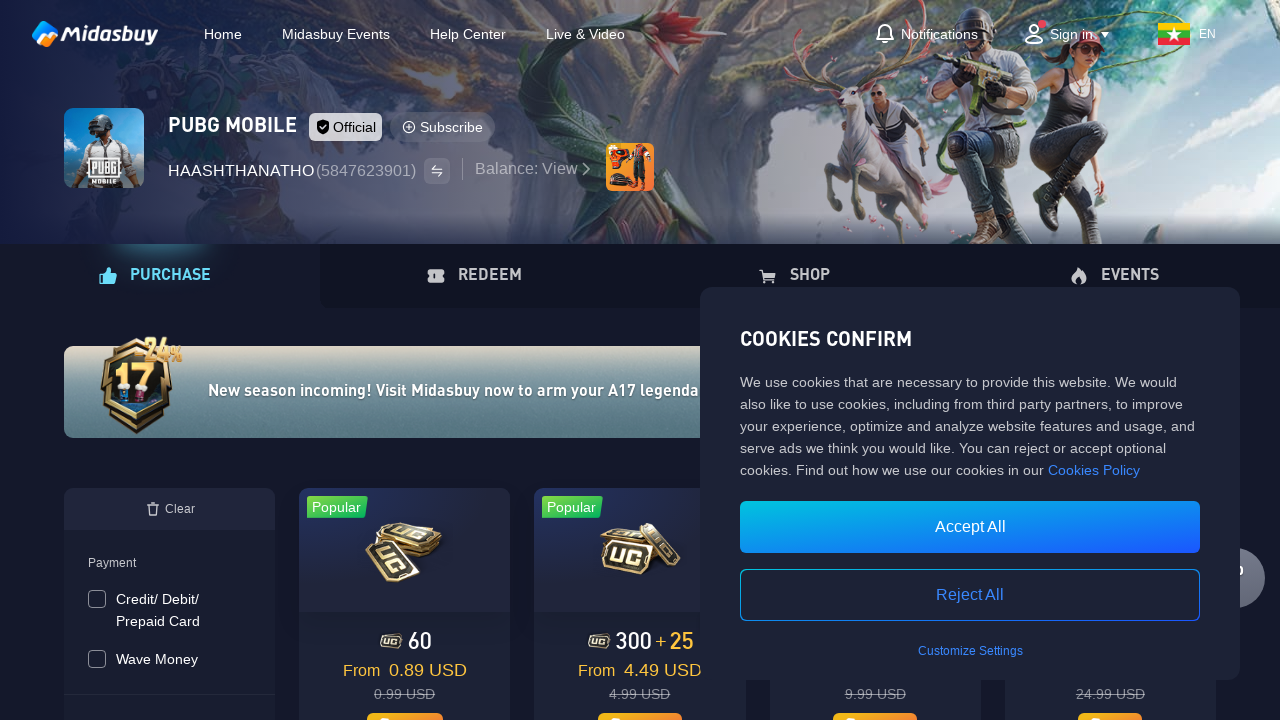

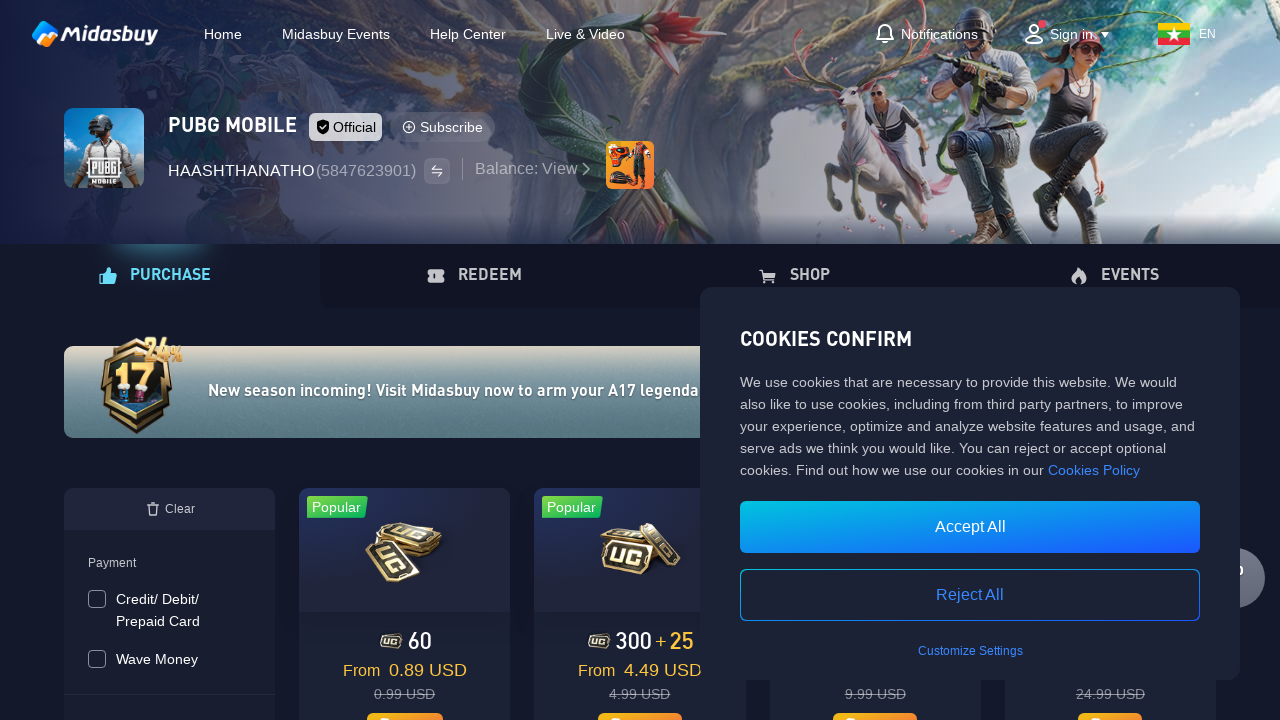